Tests alert handling functionality by triggering different types of alerts and accepting/dismissing them

Starting URL: https://demoqa.com/alerts

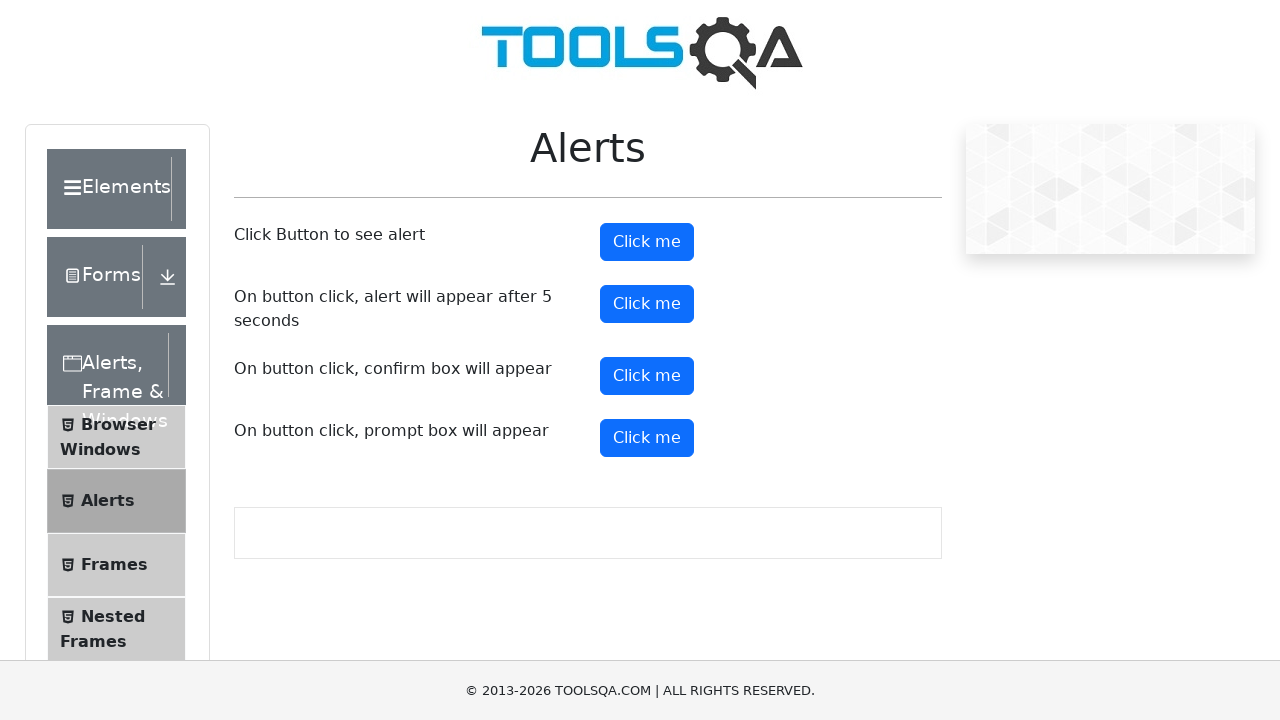

Clicked the first alert button at (647, 242) on #alertButton
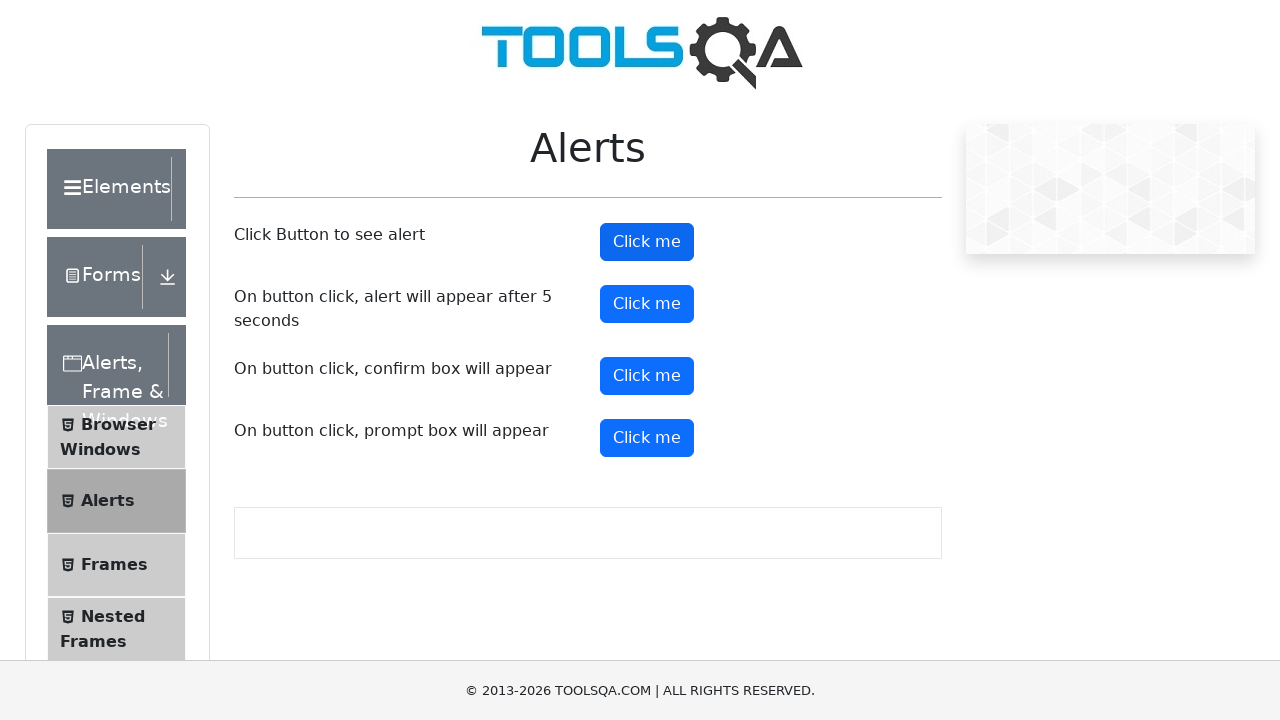

Set up dialog handler to accept alerts
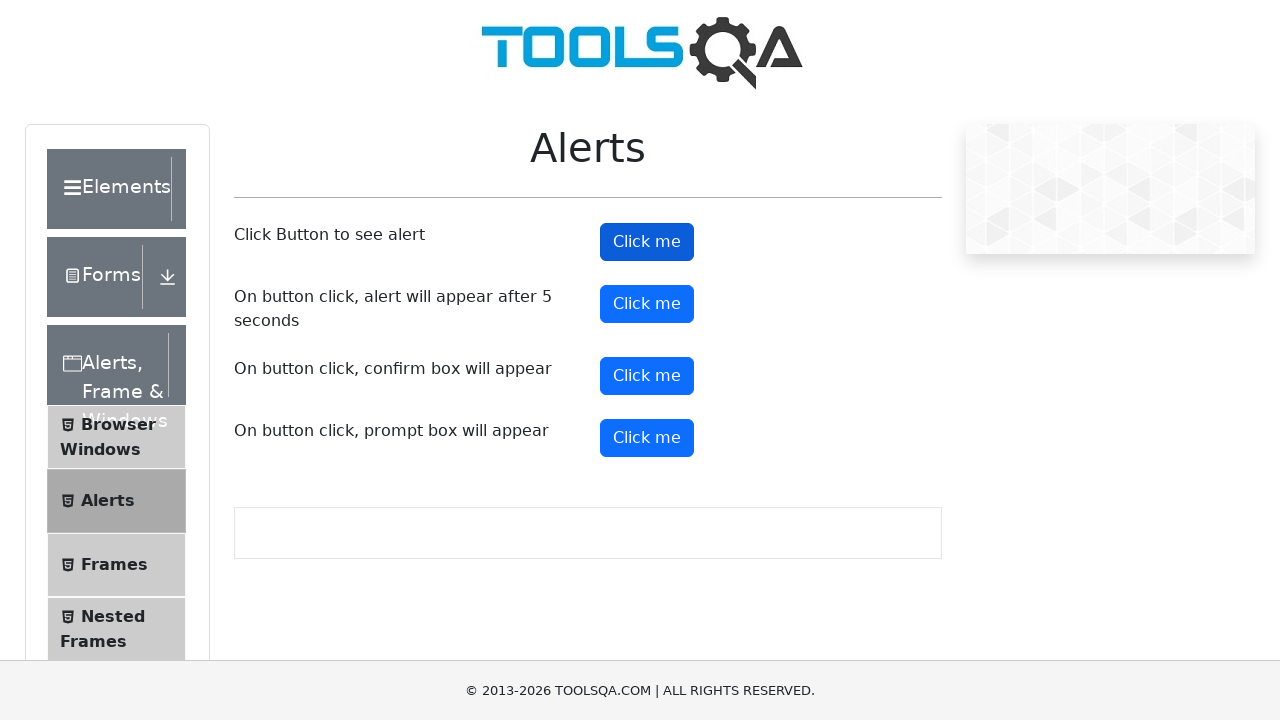

Clicked the confirm button at (647, 376) on #confirmButton
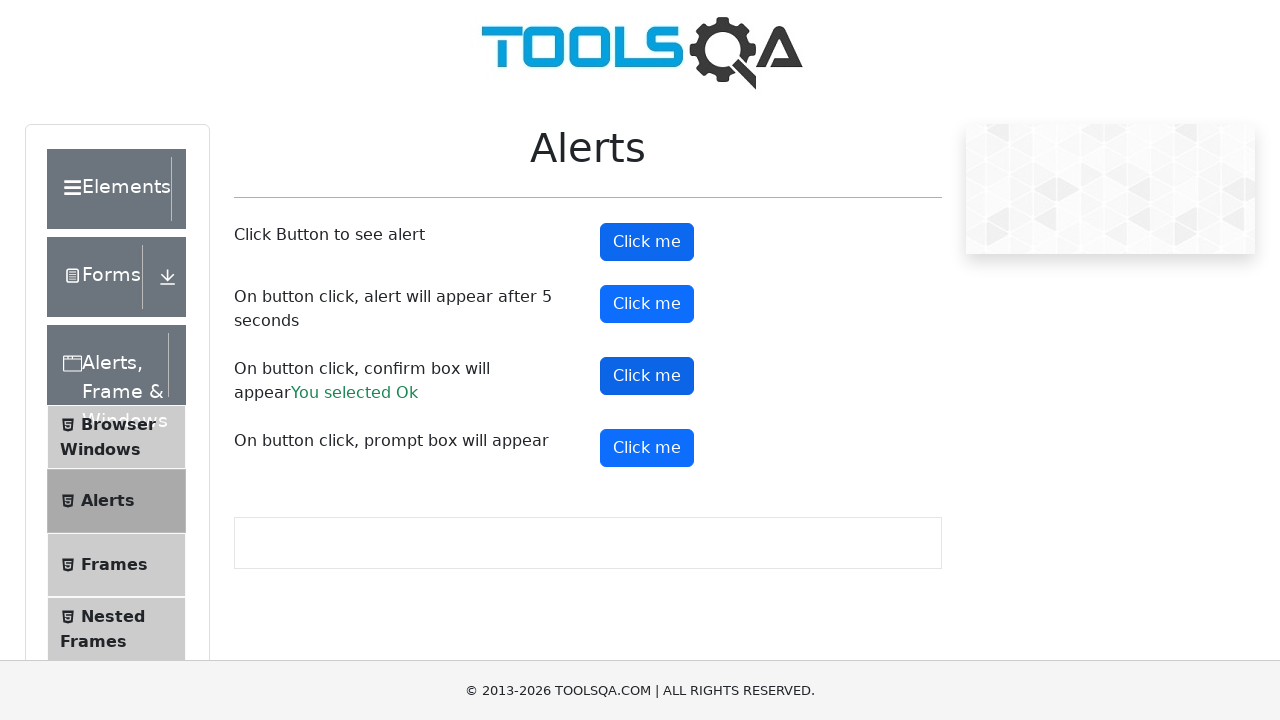

Set up dialog handler to dismiss dialogs
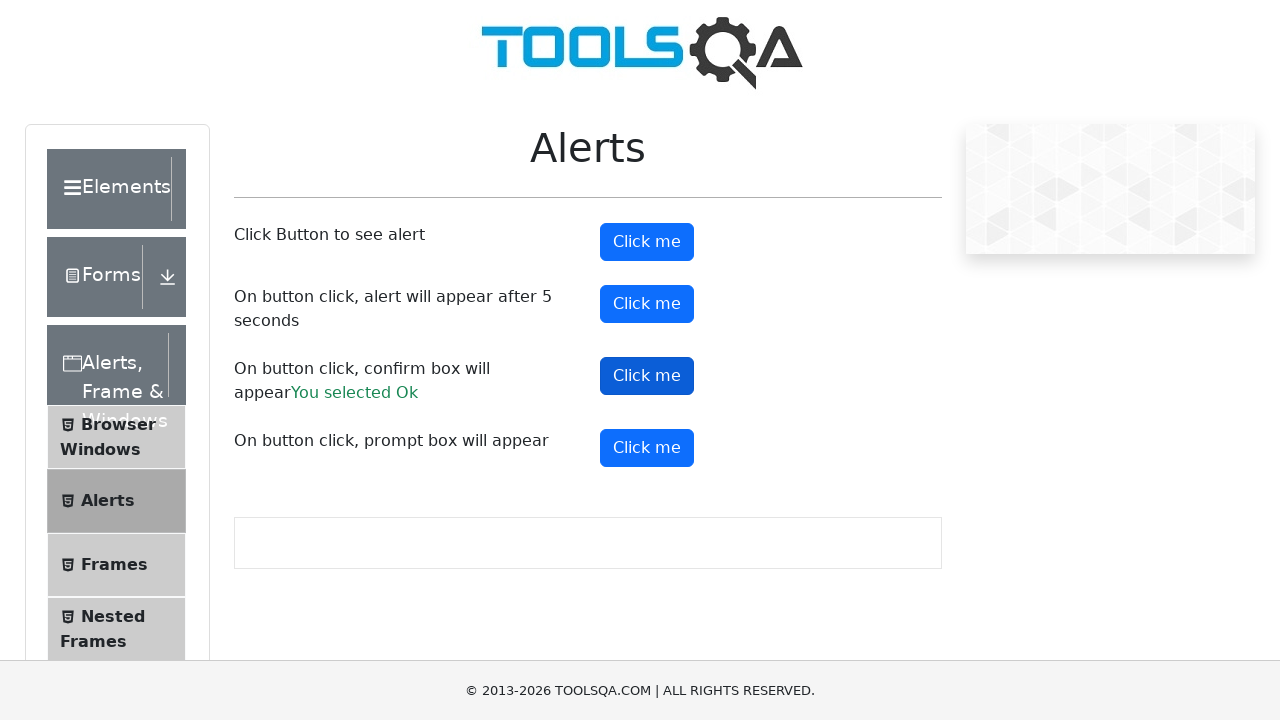

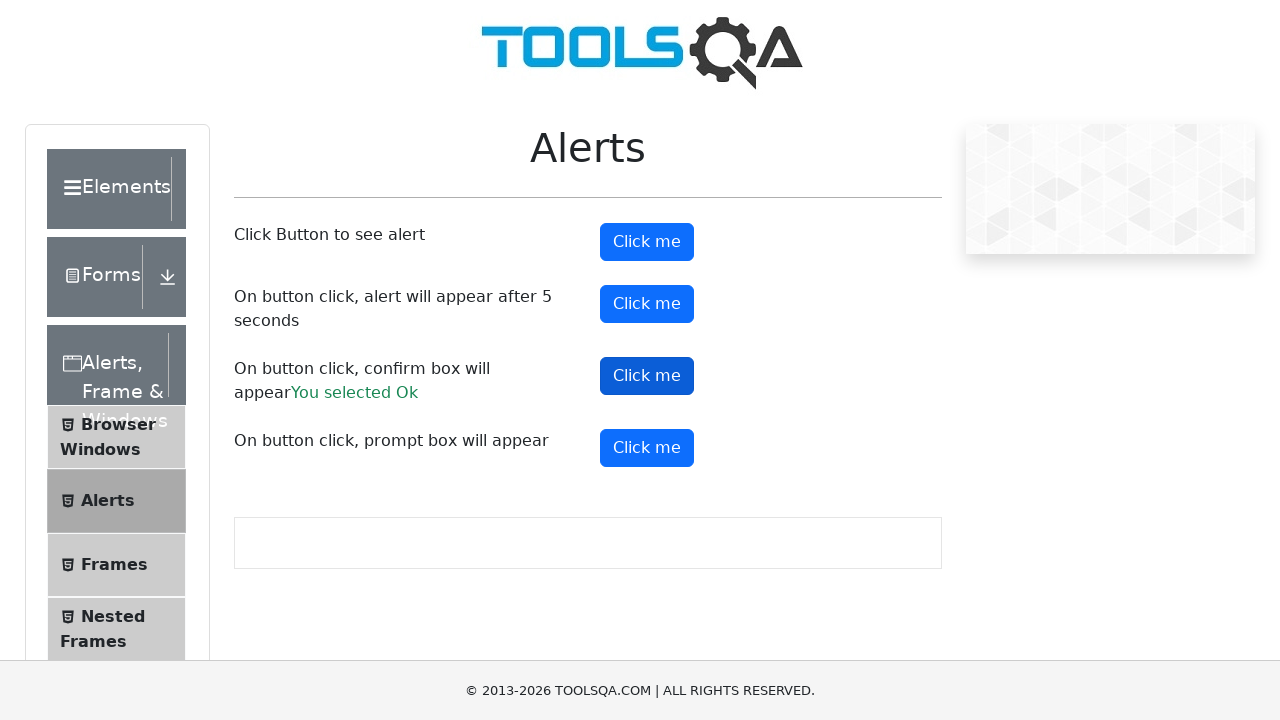